Tests JavaScript confirmation alert handling by clicking a button to trigger the alert, accepting it, and verifying the result message displays correctly.

Starting URL: http://the-internet.herokuapp.com/javascript_alerts

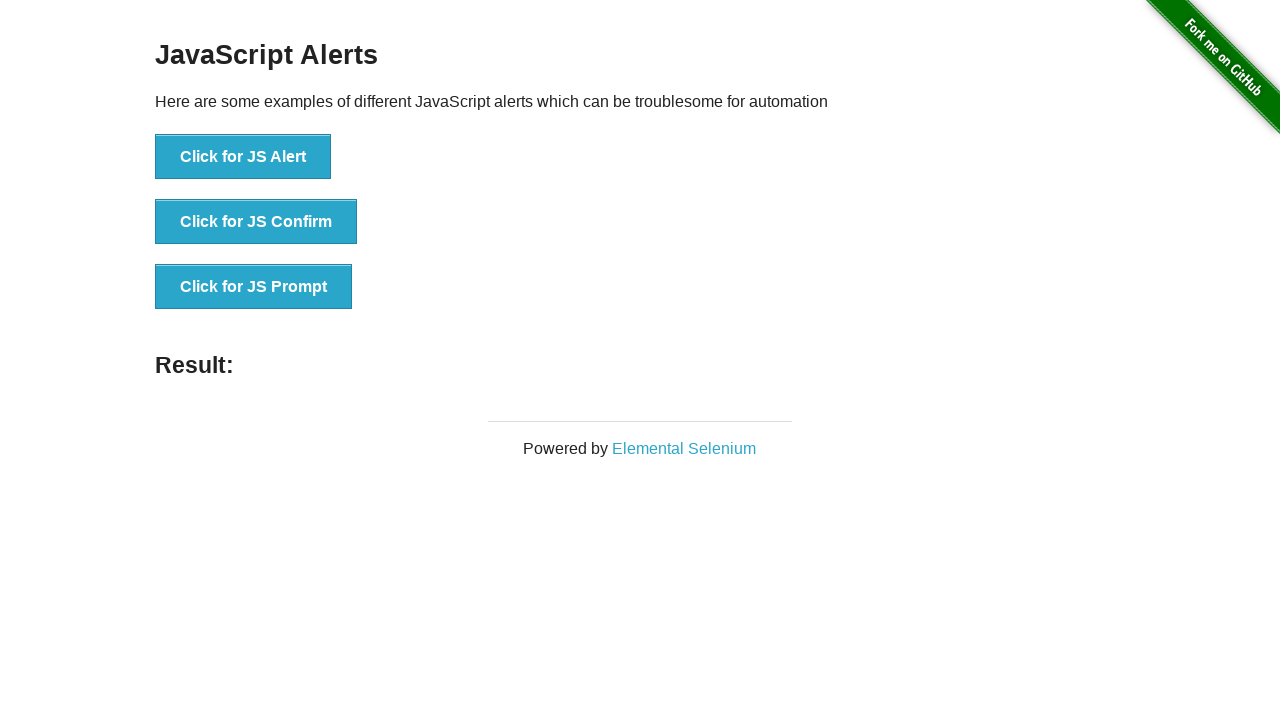

Clicked the second button to trigger JavaScript confirmation dialog at (256, 222) on .example li:nth-child(2) button
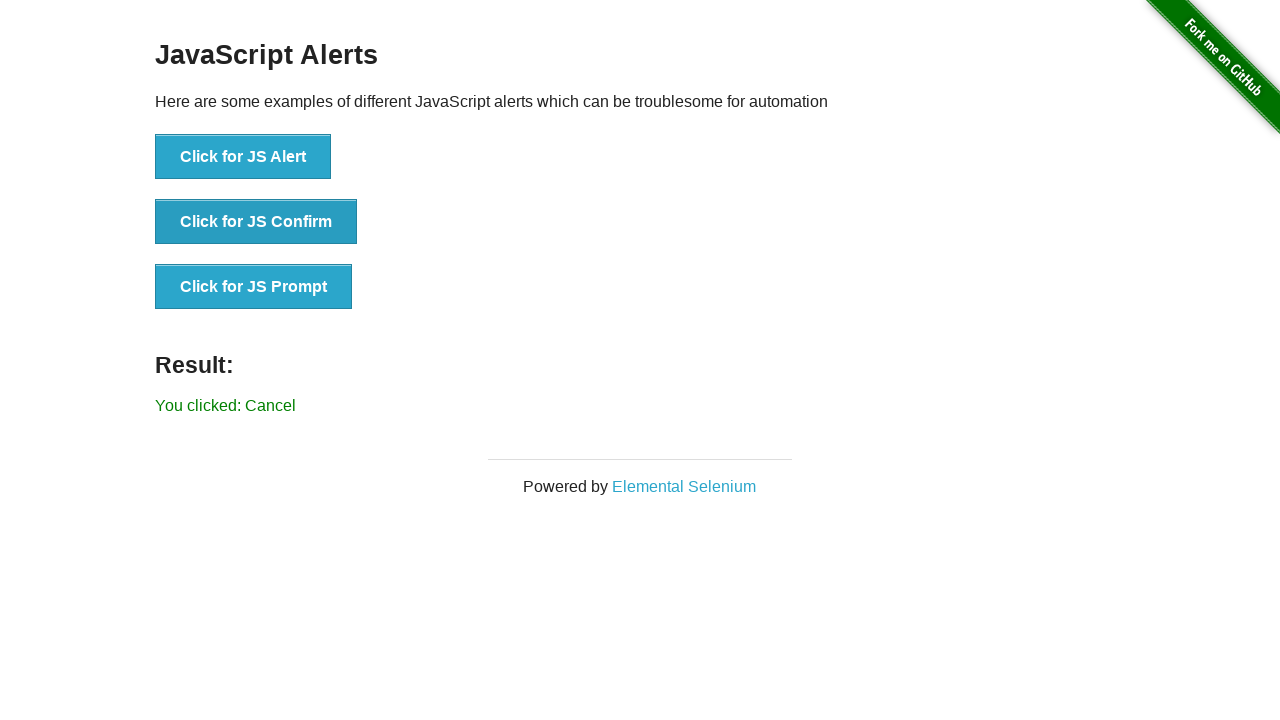

Set up dialog handler to accept confirmation dialogs
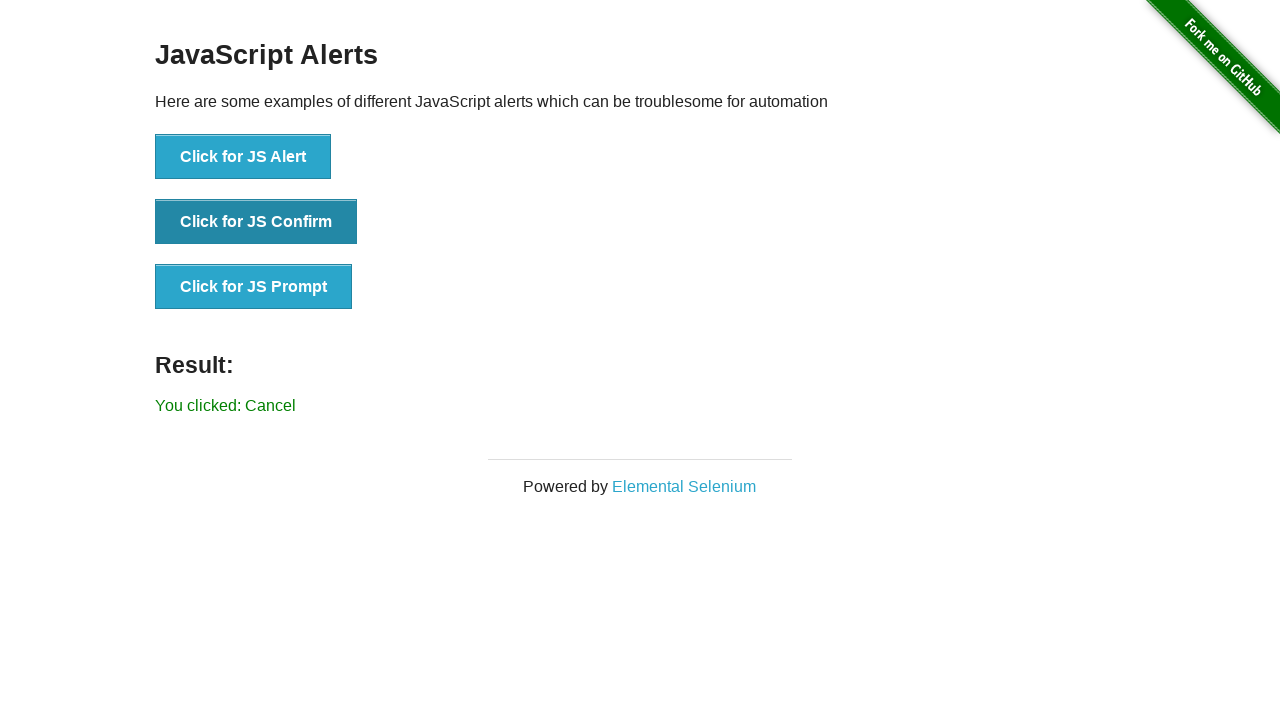

Re-clicked the second button to trigger the confirmation dialog at (256, 222) on .example li:nth-child(2) button
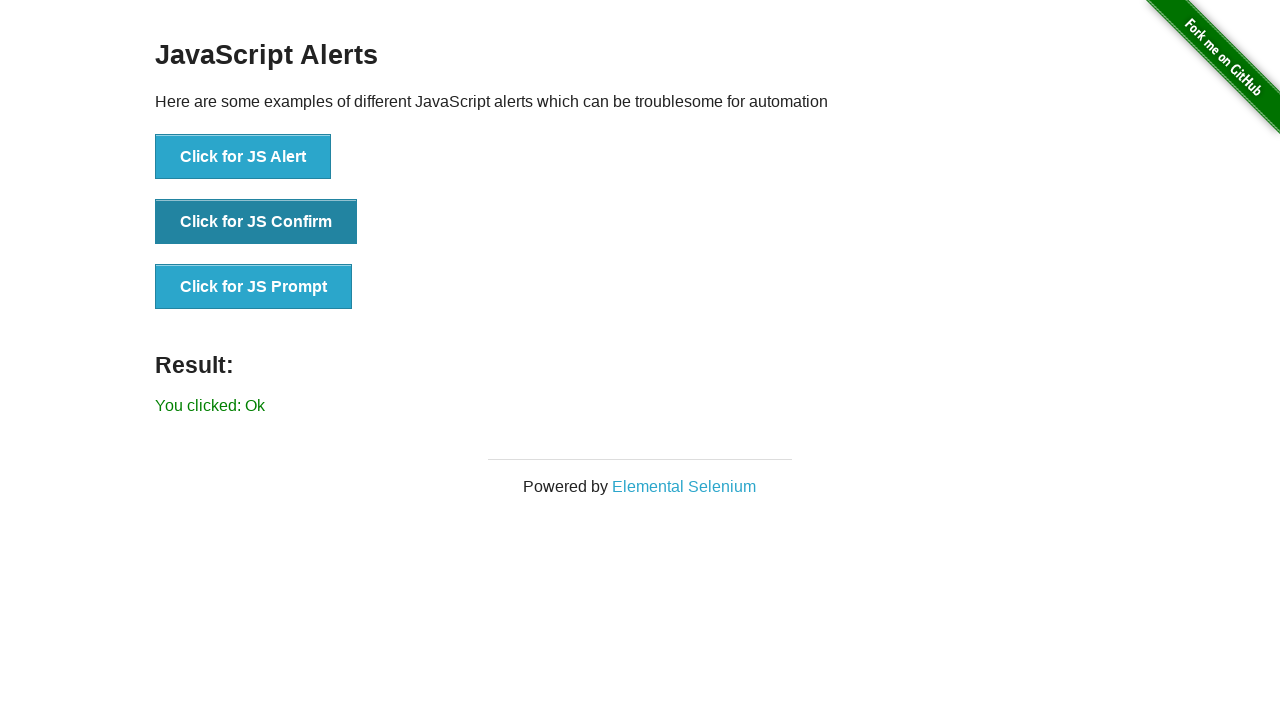

Retrieved result text from page
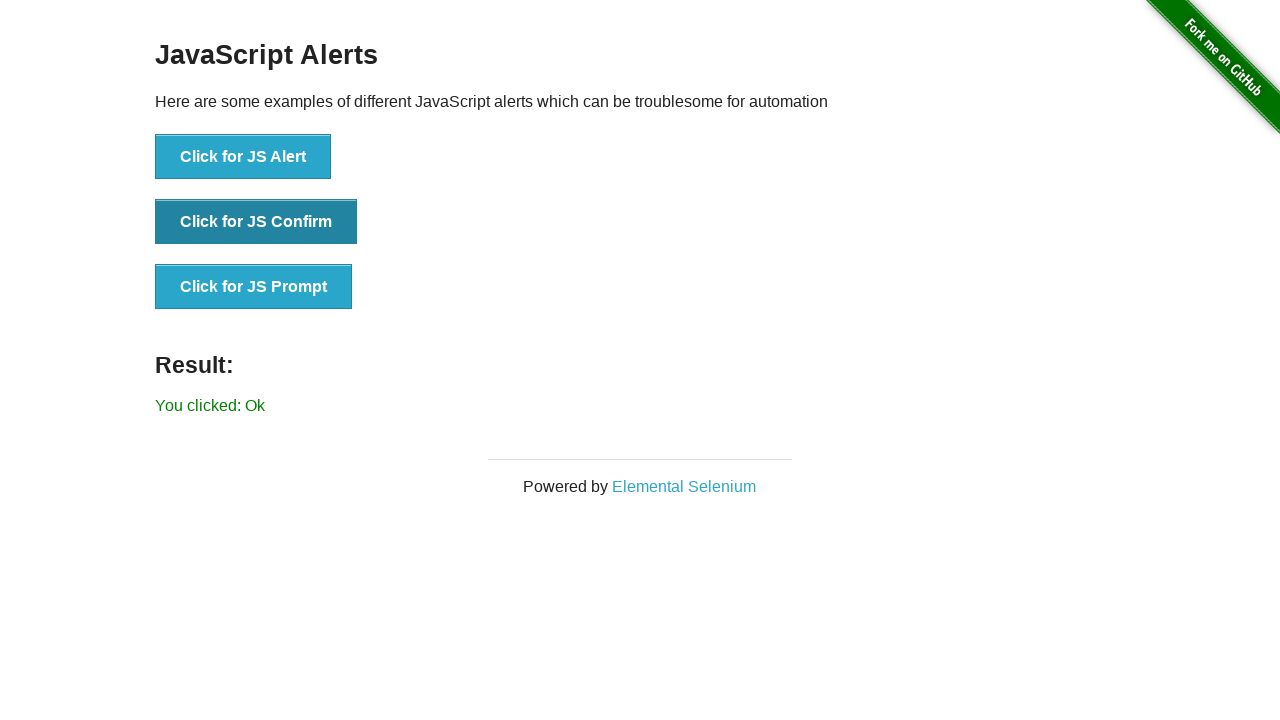

Verified result text equals 'You clicked: Ok'
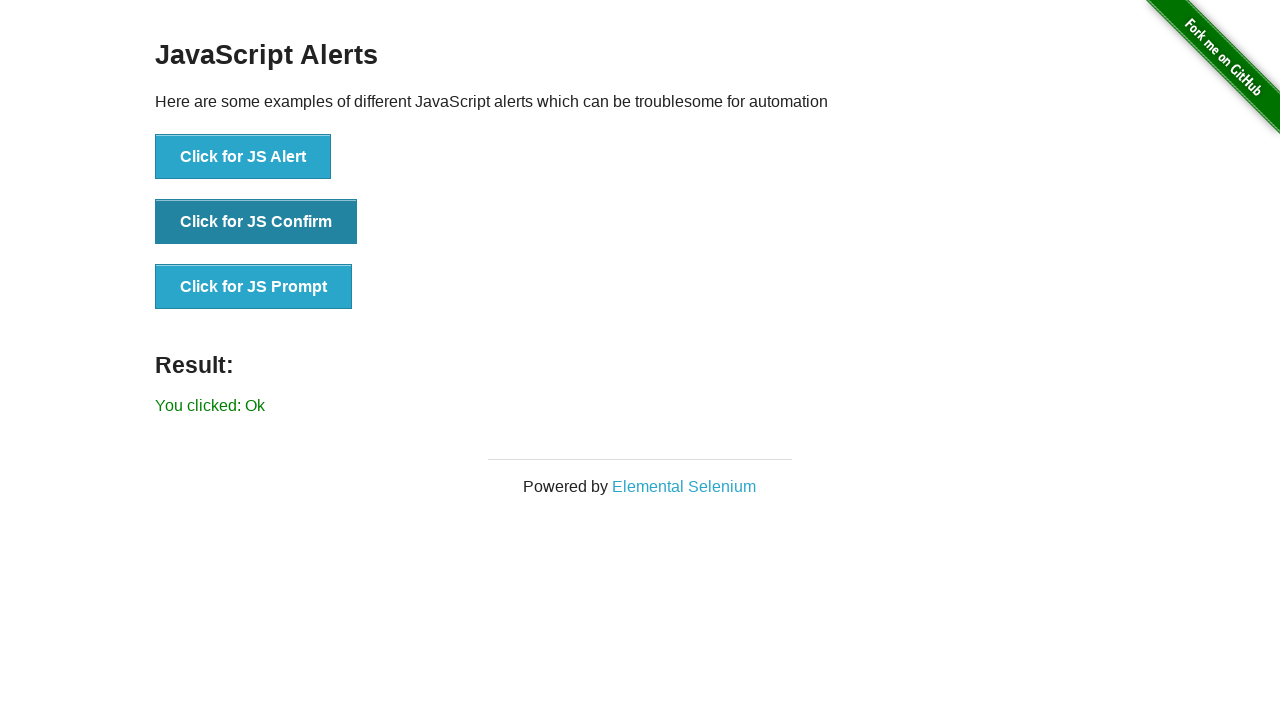

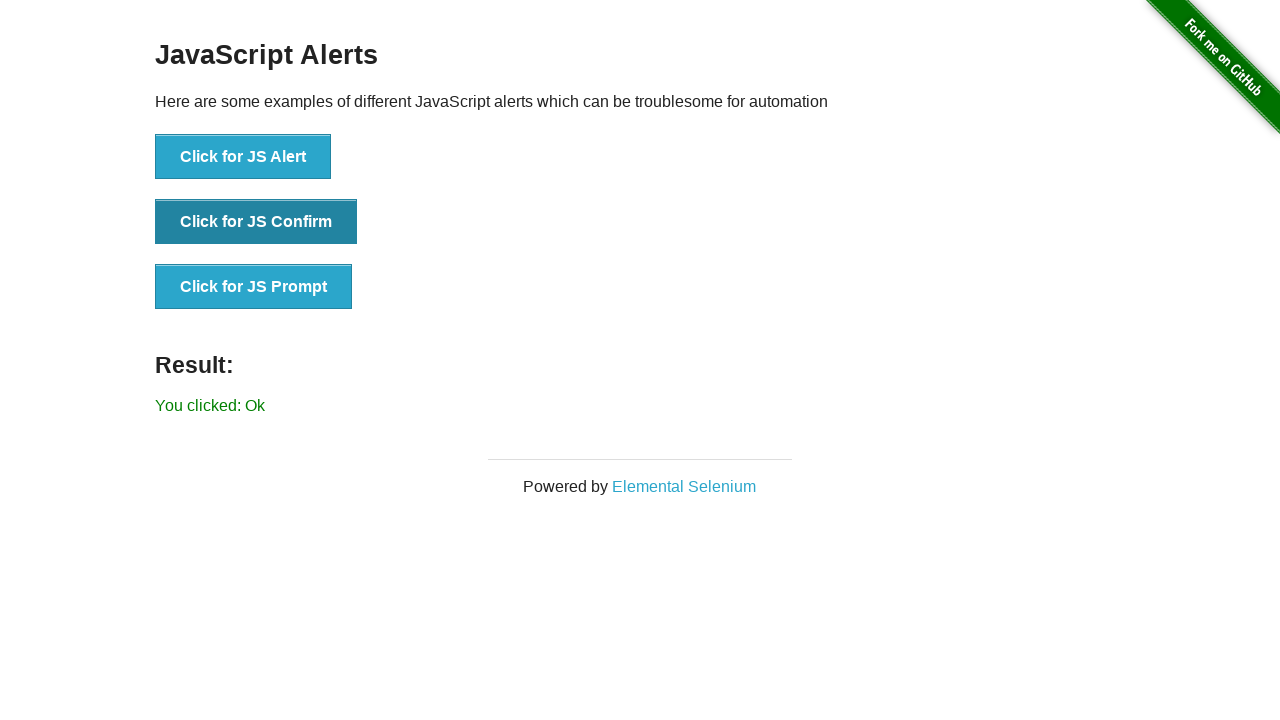